Tests HTML5 drag and drop functionality by dragging column A to column B and verifying the elements switch places

Starting URL: http://the-internet.herokuapp.com/drag_and_drop

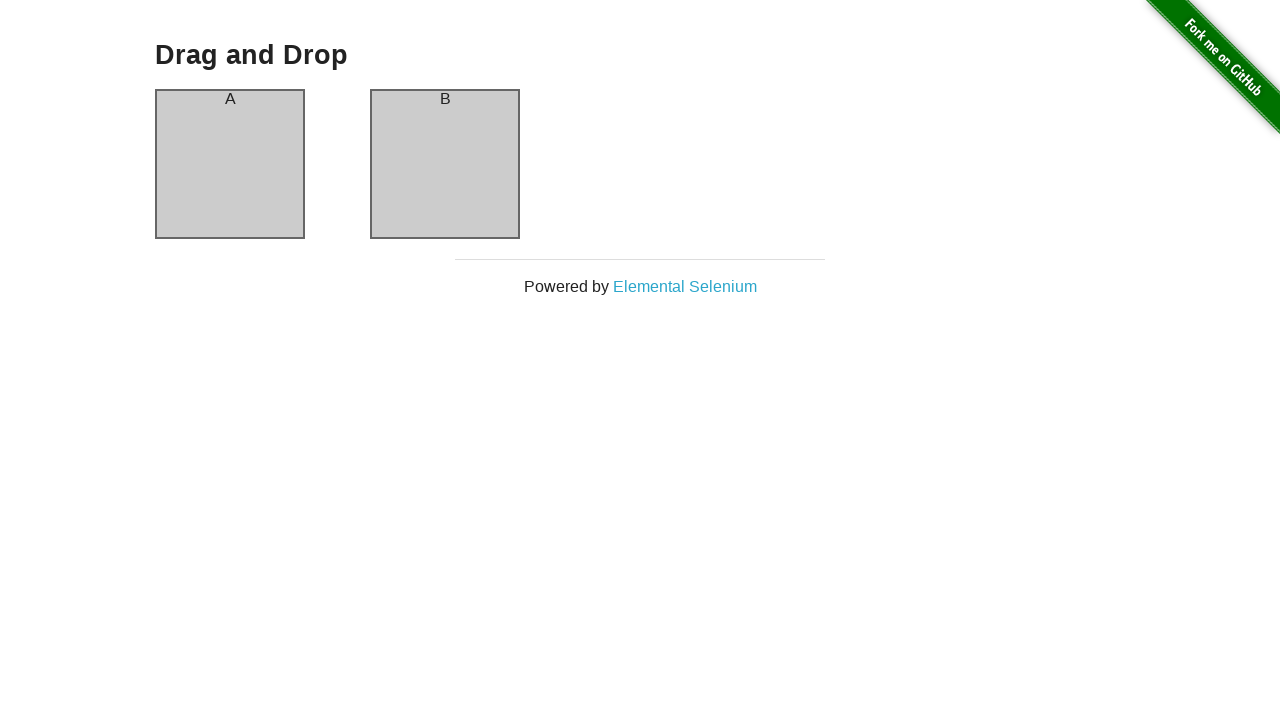

Executed JavaScript to simulate drag and drop of column A to column B
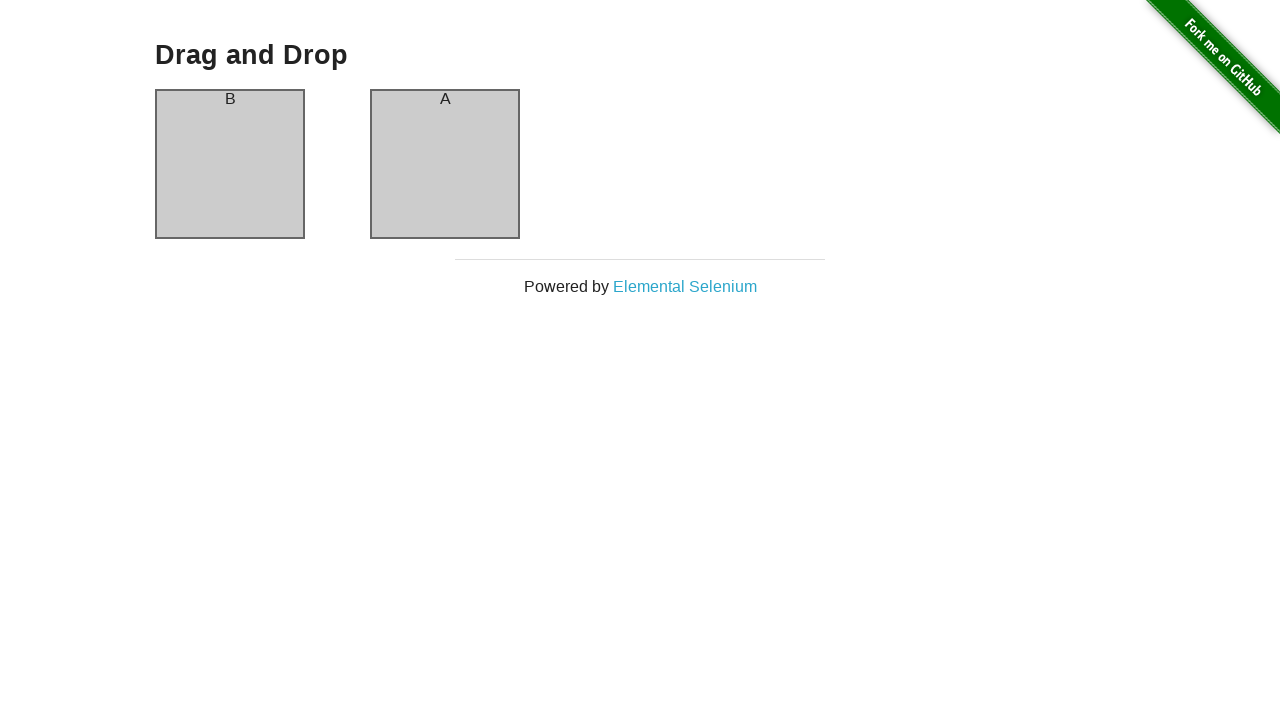

Waited for drag and drop to complete - column A header now shows 'B'
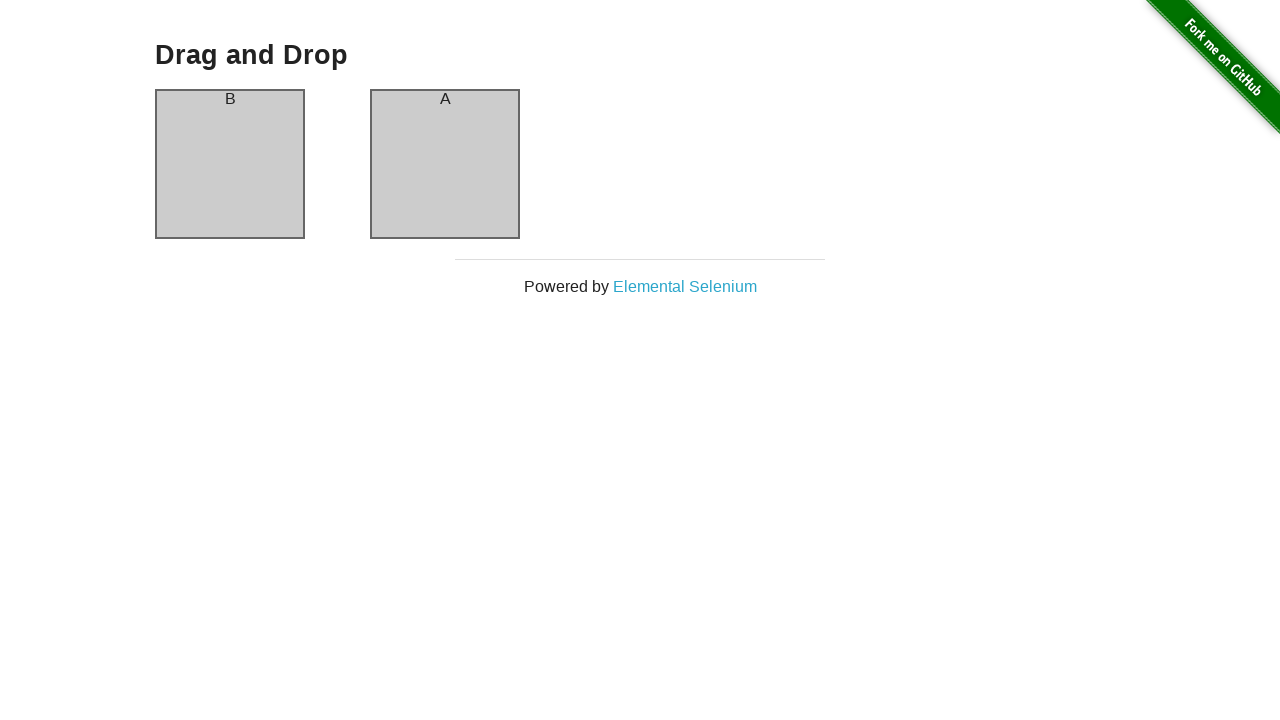

Retrieved text content from column-a header
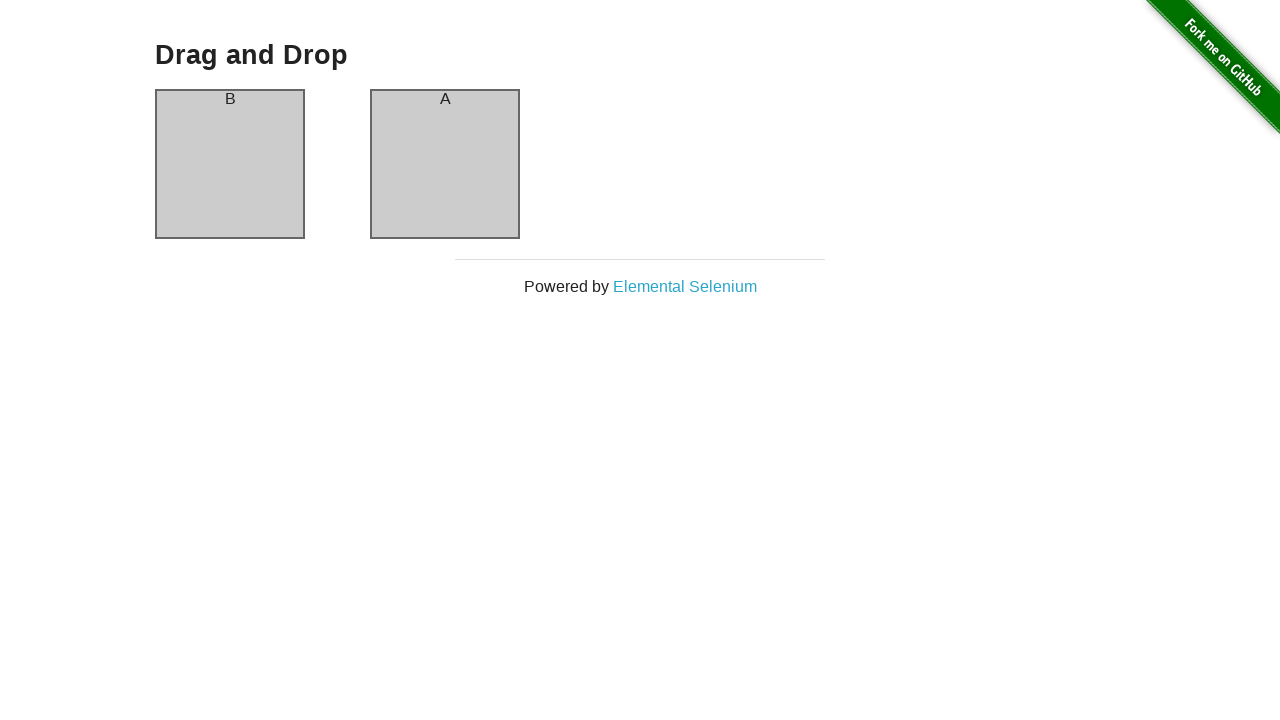

Asserted column-a header contains 'B' - verification passed
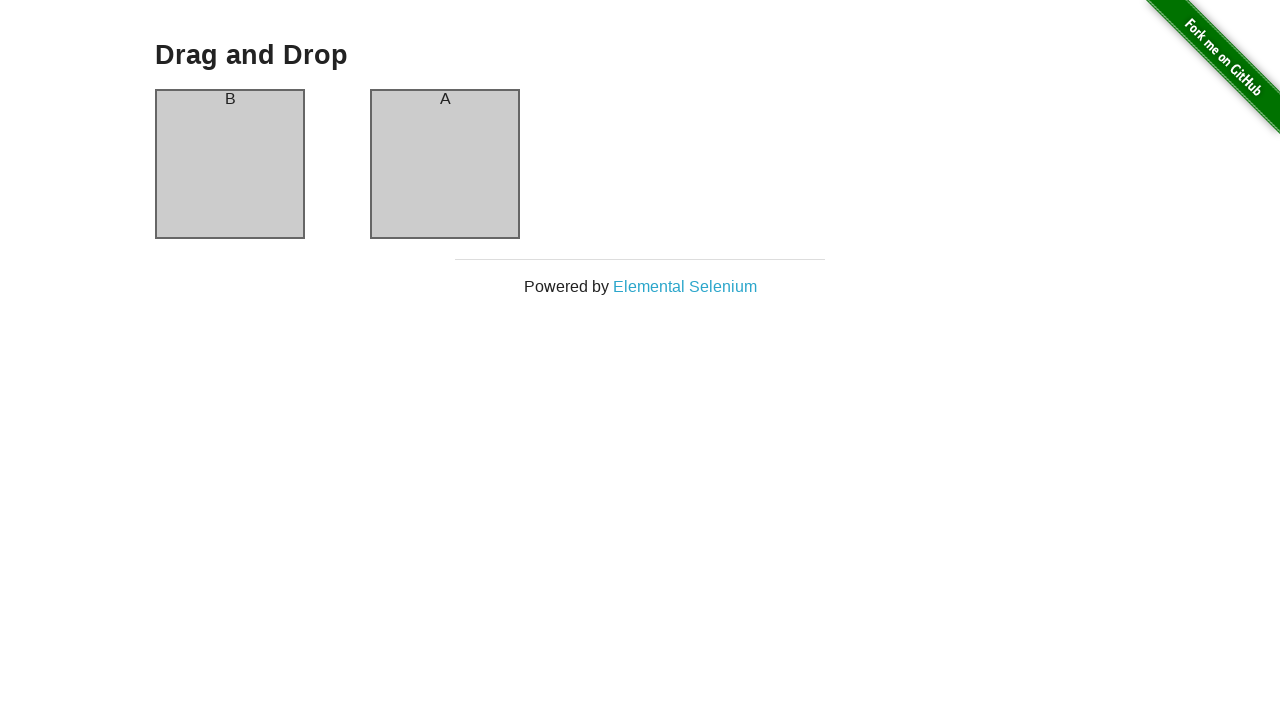

Retrieved text content from column-b header
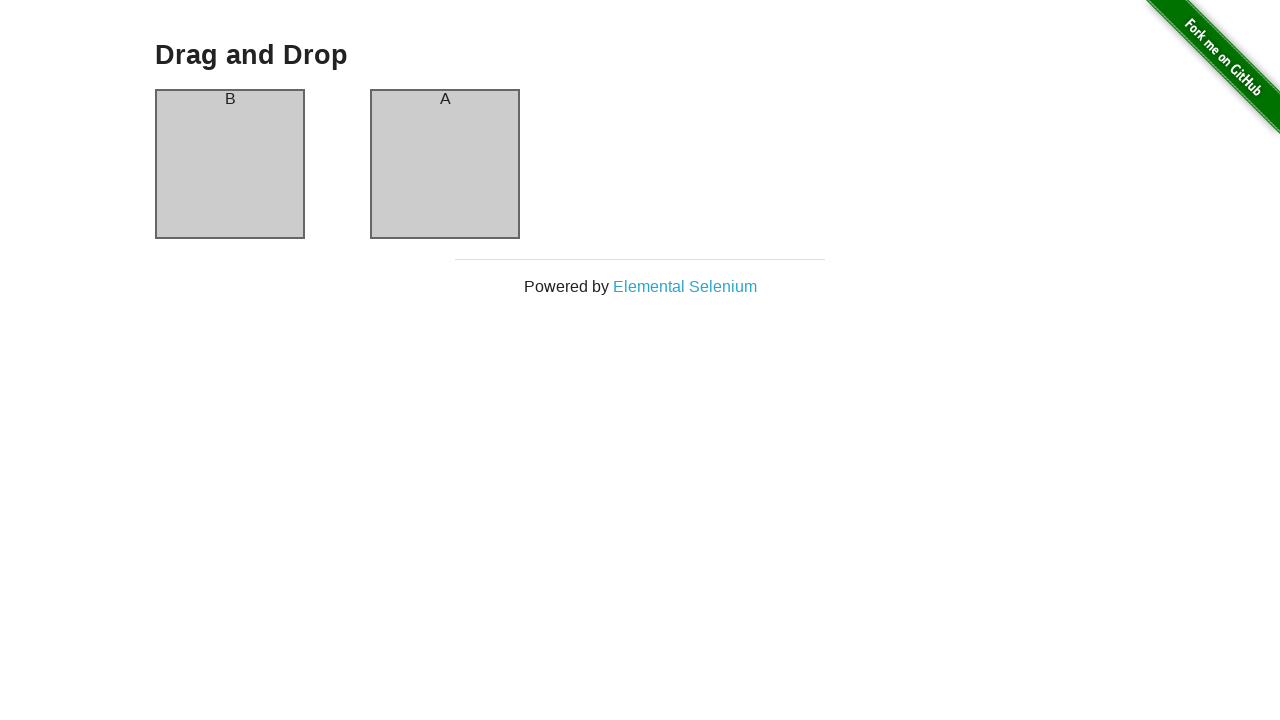

Asserted column-b header contains 'A' - verification passed
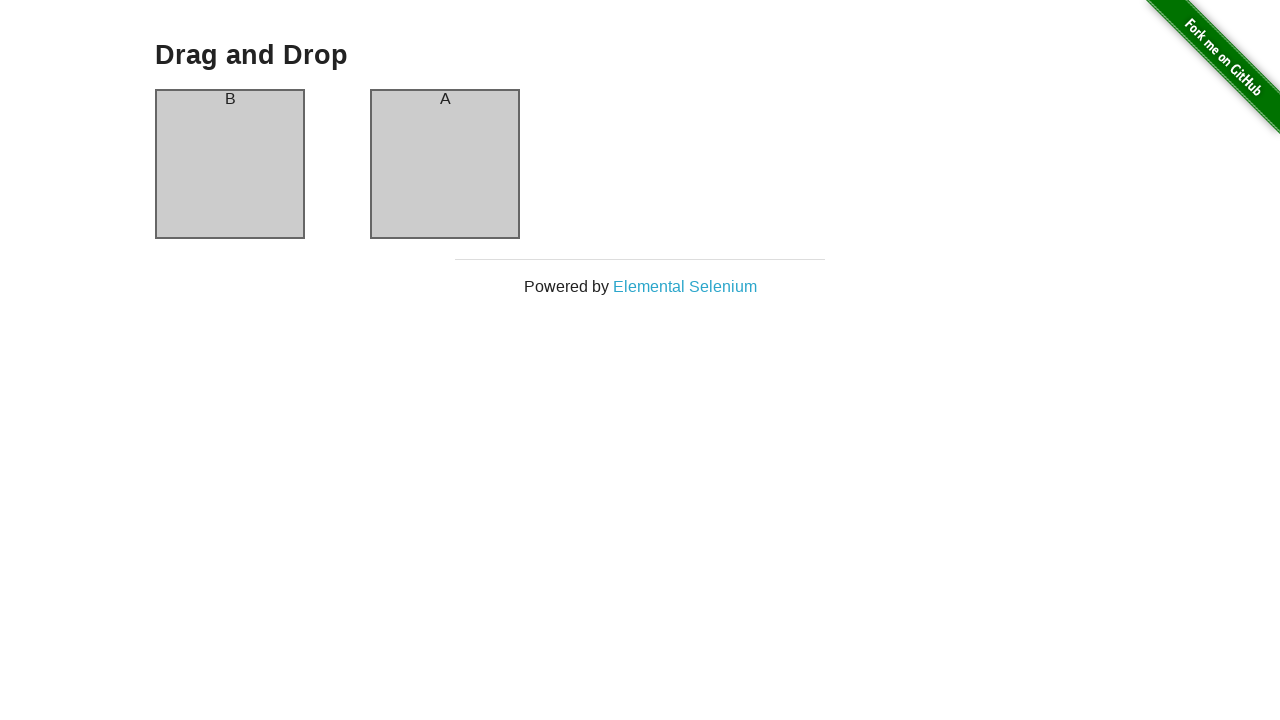

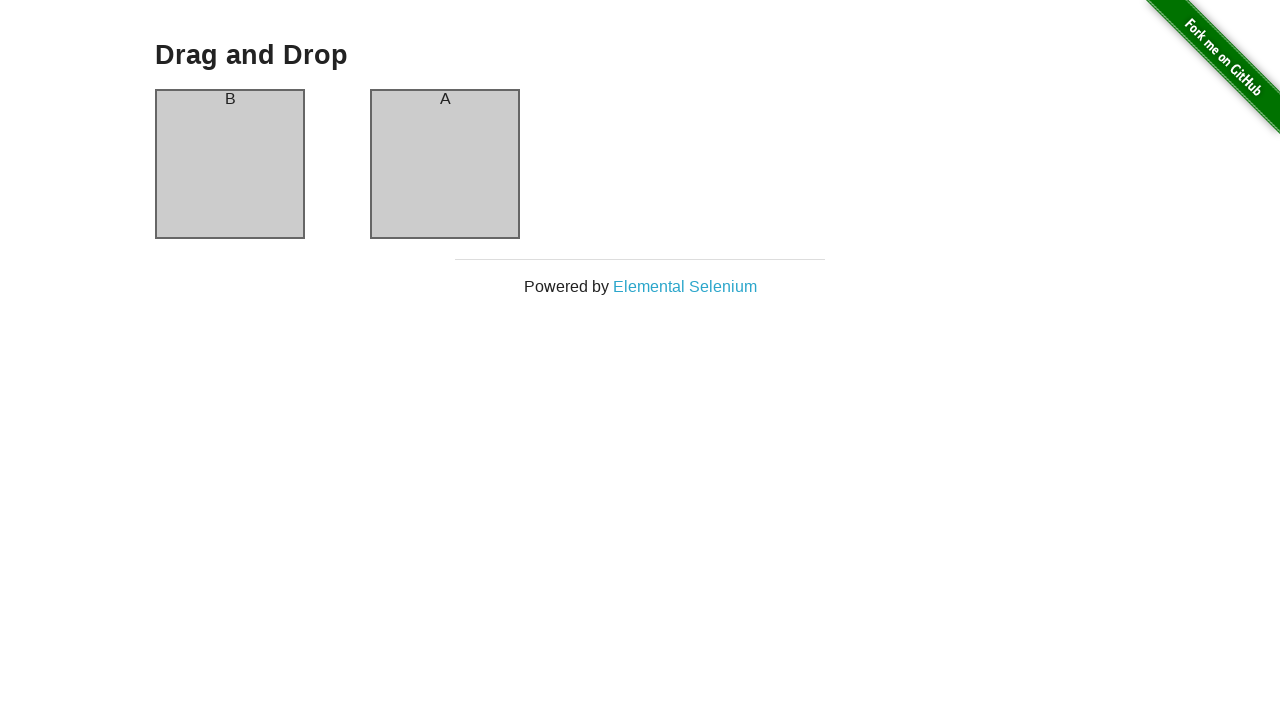